Tests toggling all checkboxes on and off by iterating through each checkbox and clicking it twice with delays between clicks.

Starting URL: https://smartwebby.com/PHP/Phptips2.asp

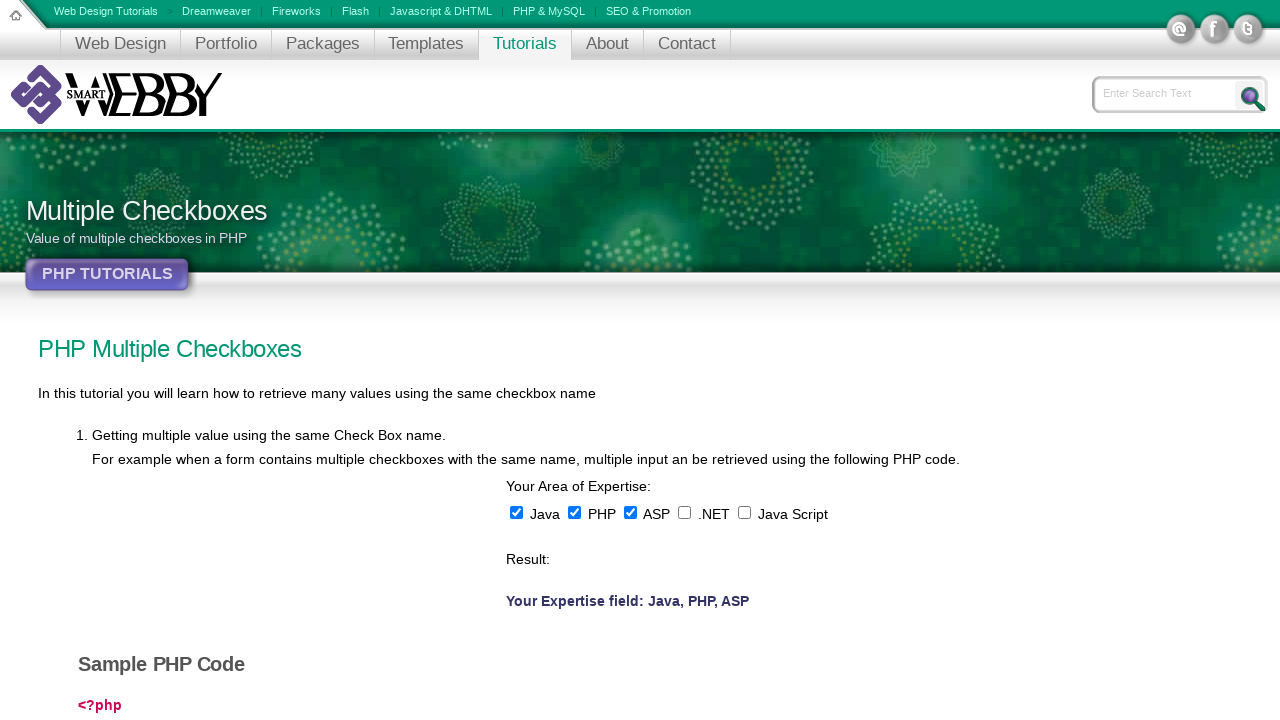

Waited for checkboxes to load on the page
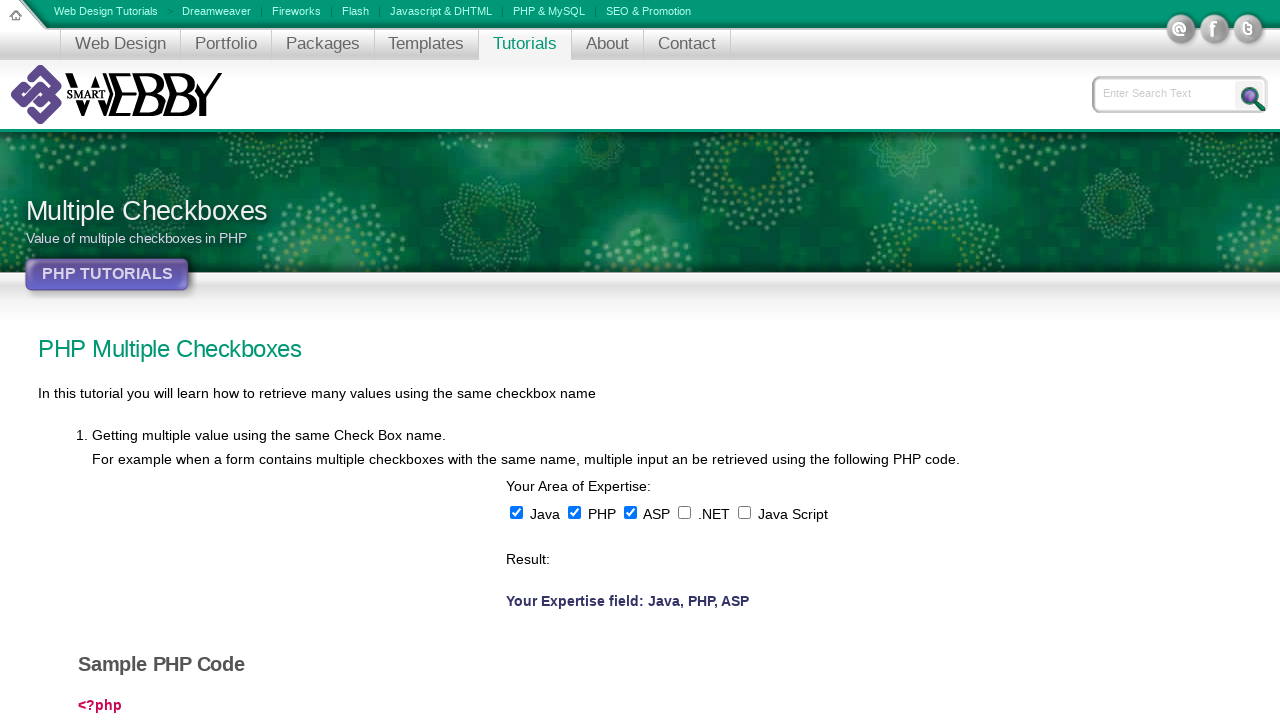

Located all checkboxes on the page
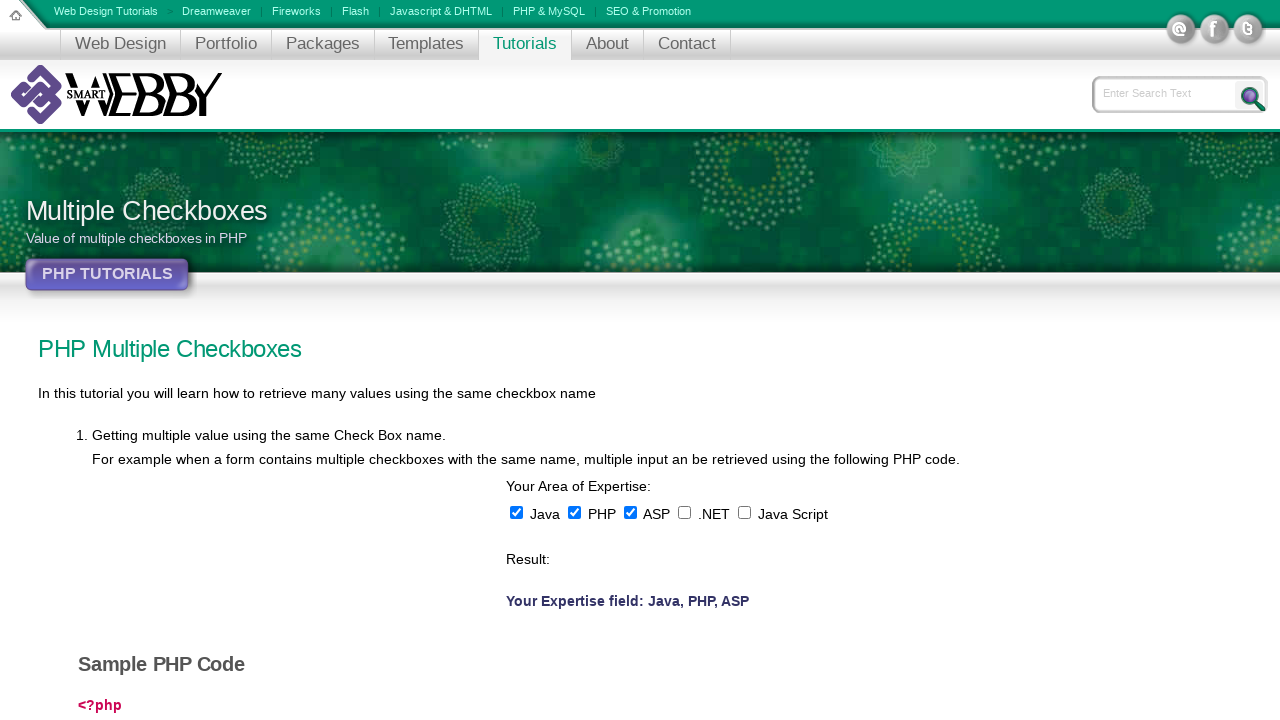

Found 5 checkboxes to toggle
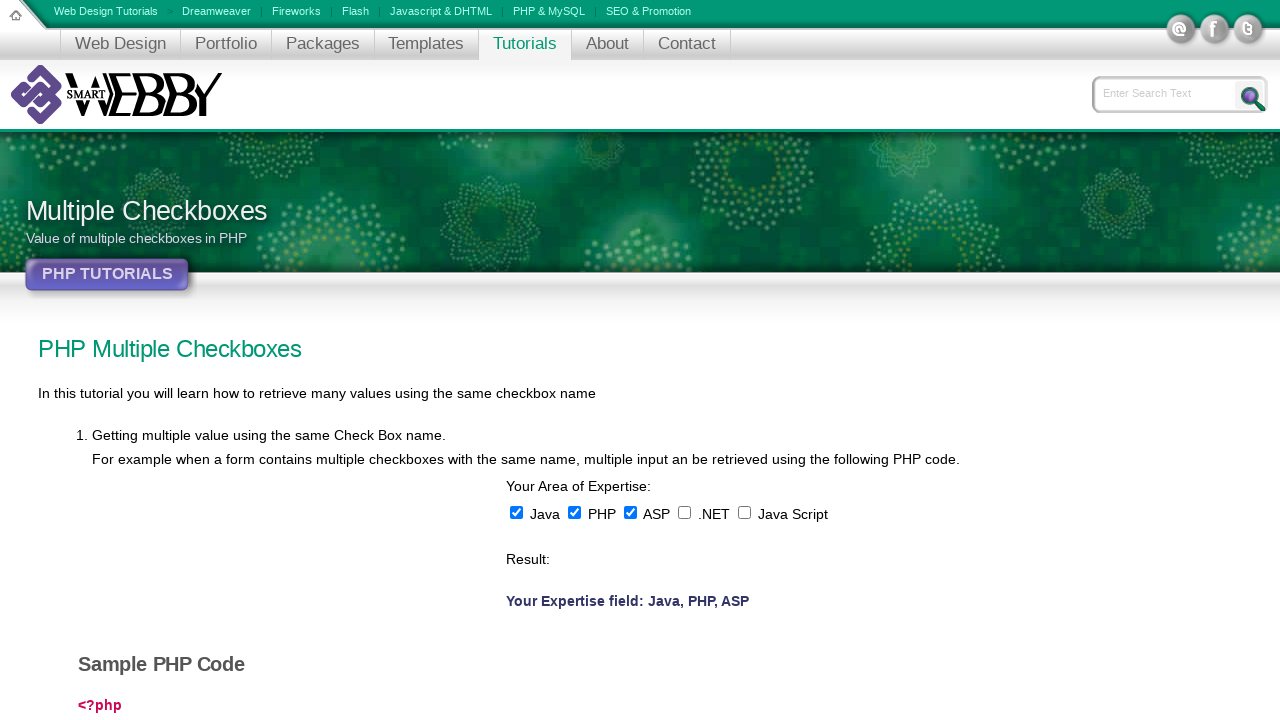

Clicked checkbox 0 to check it at (516, 512) on input[type='checkbox'] >> nth=0
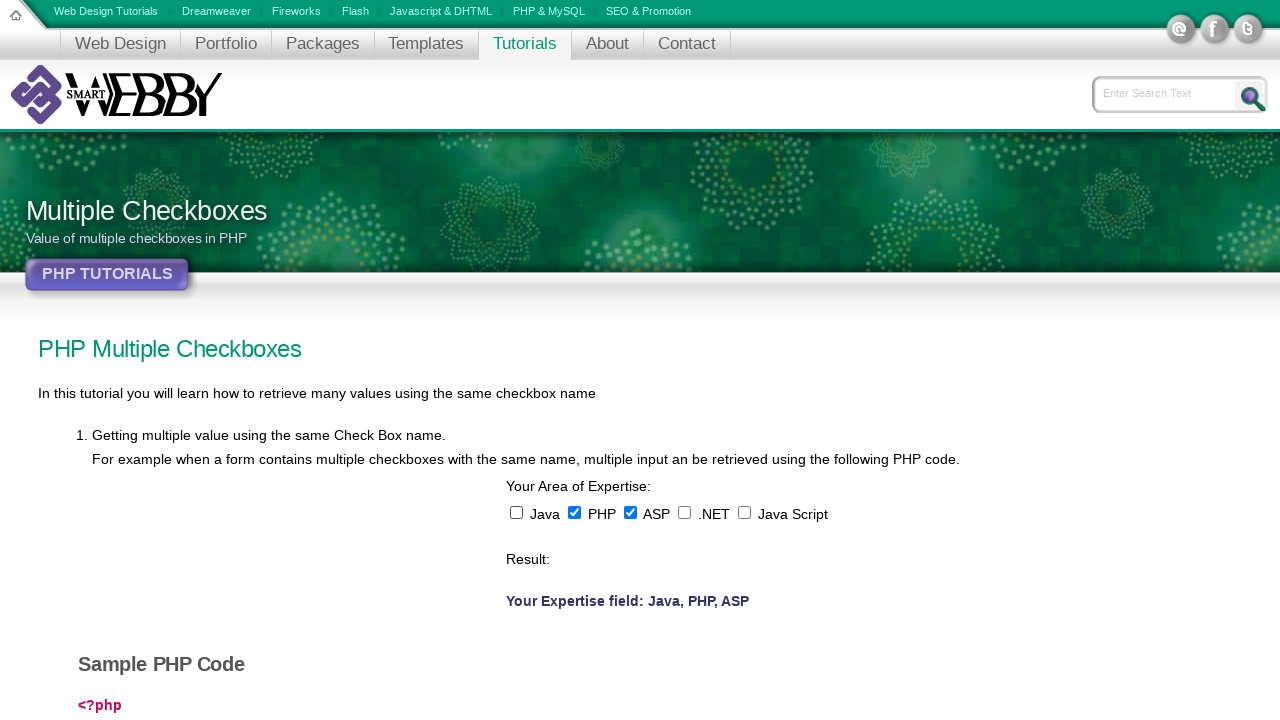

Waited 500ms after checking checkbox 0
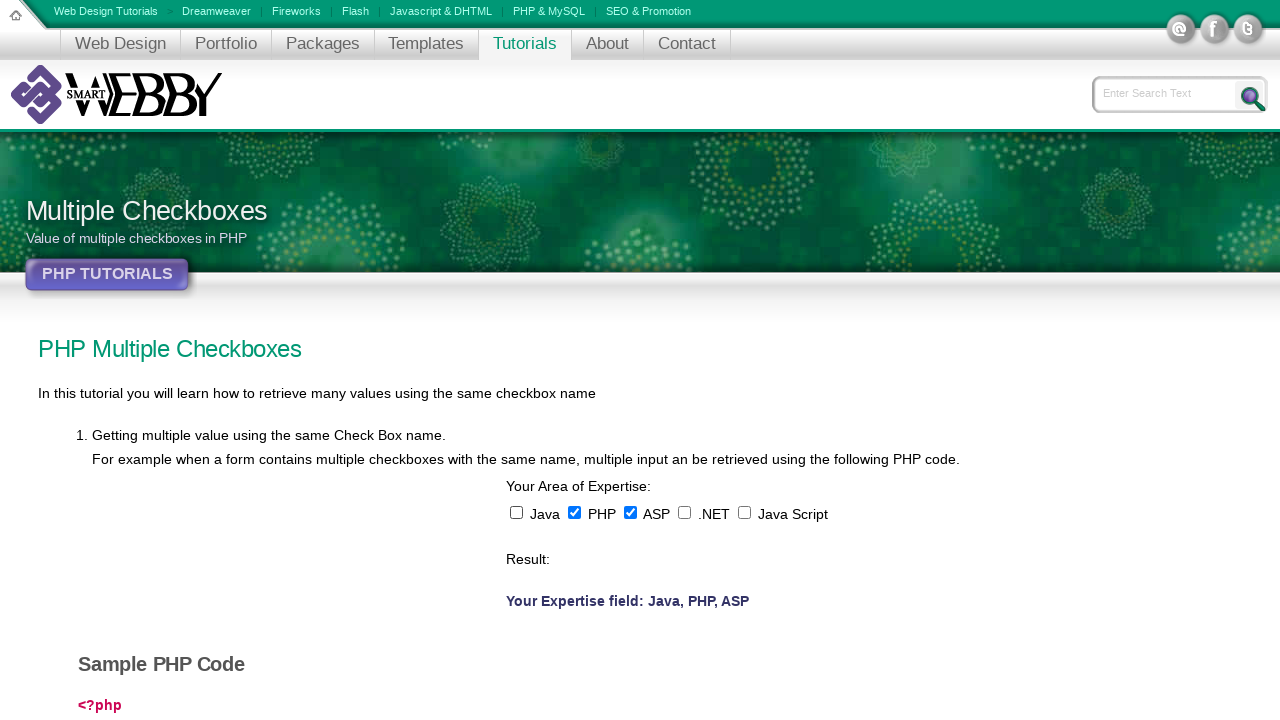

Clicked checkbox 0 to uncheck it at (516, 512) on input[type='checkbox'] >> nth=0
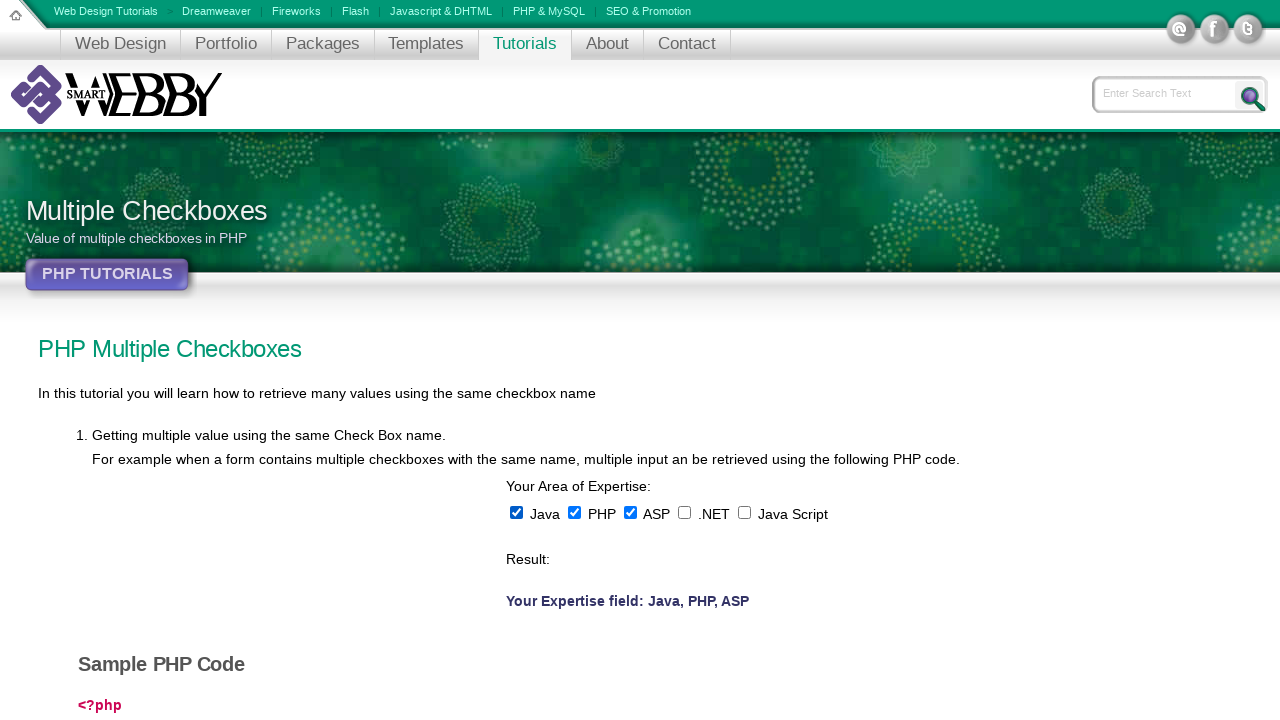

Waited 500ms after unchecking checkbox 0
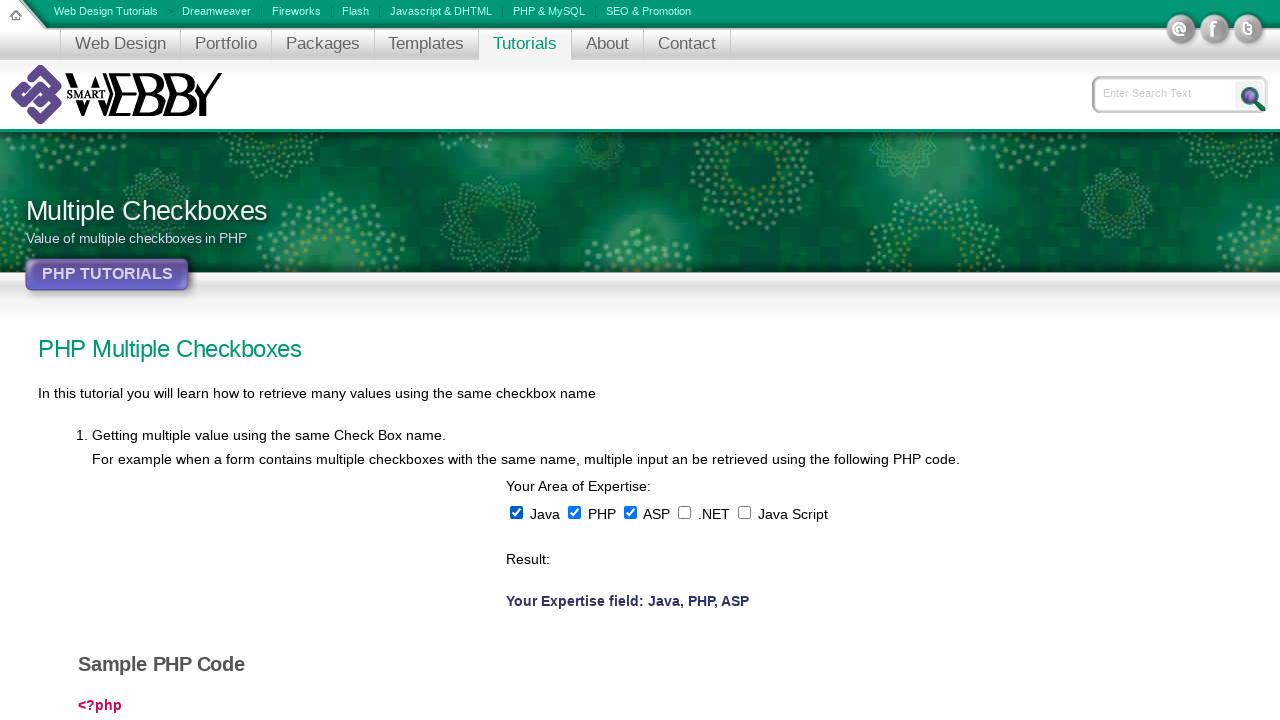

Clicked checkbox 1 to check it at (574, 512) on input[type='checkbox'] >> nth=1
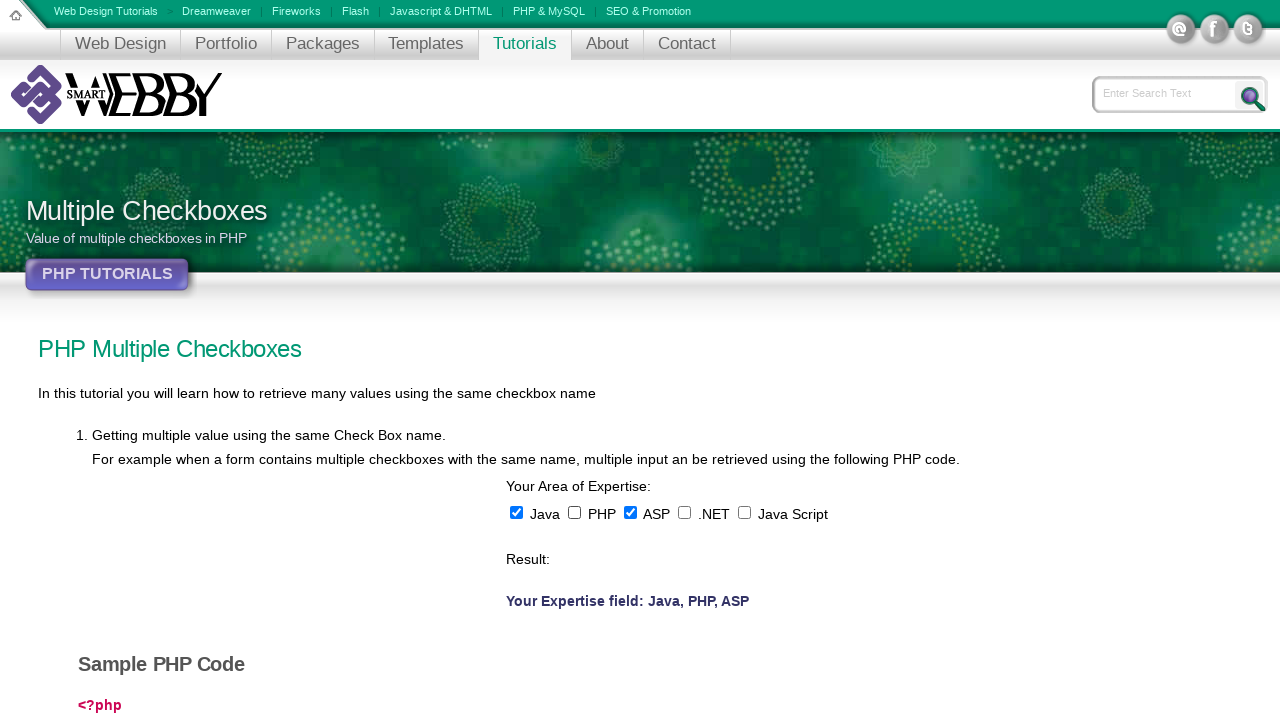

Waited 500ms after checking checkbox 1
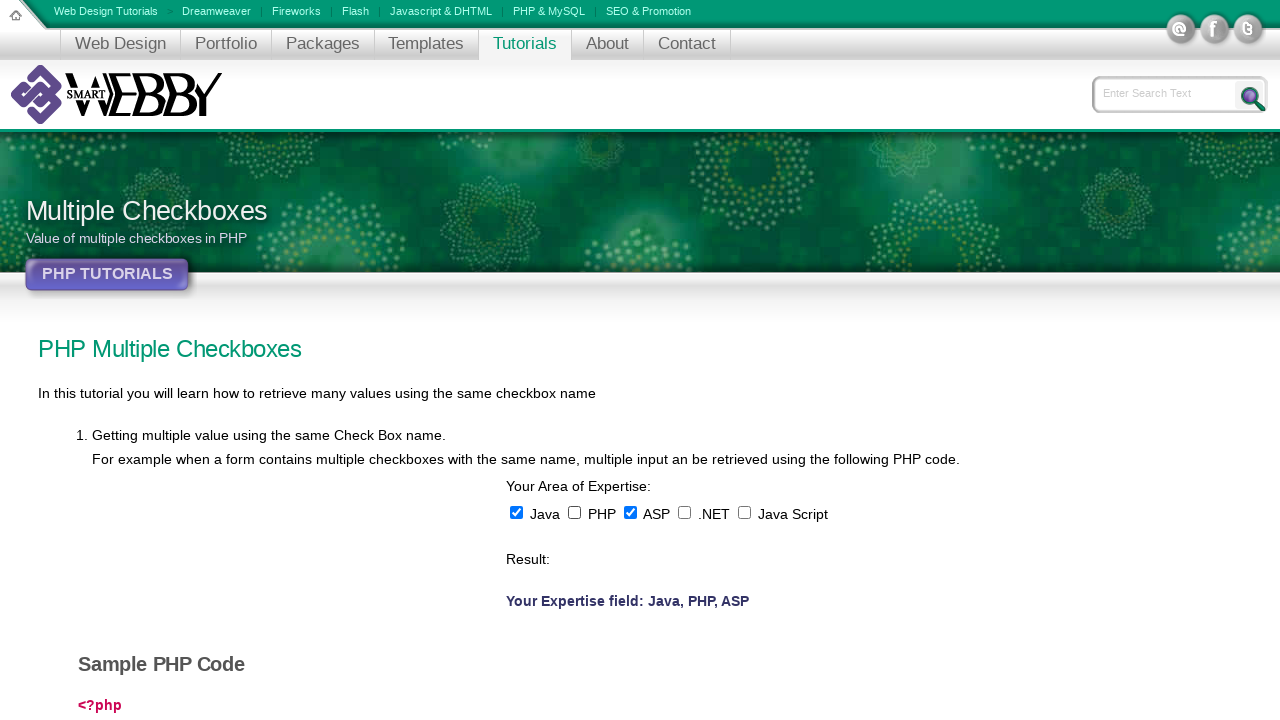

Clicked checkbox 1 to uncheck it at (574, 512) on input[type='checkbox'] >> nth=1
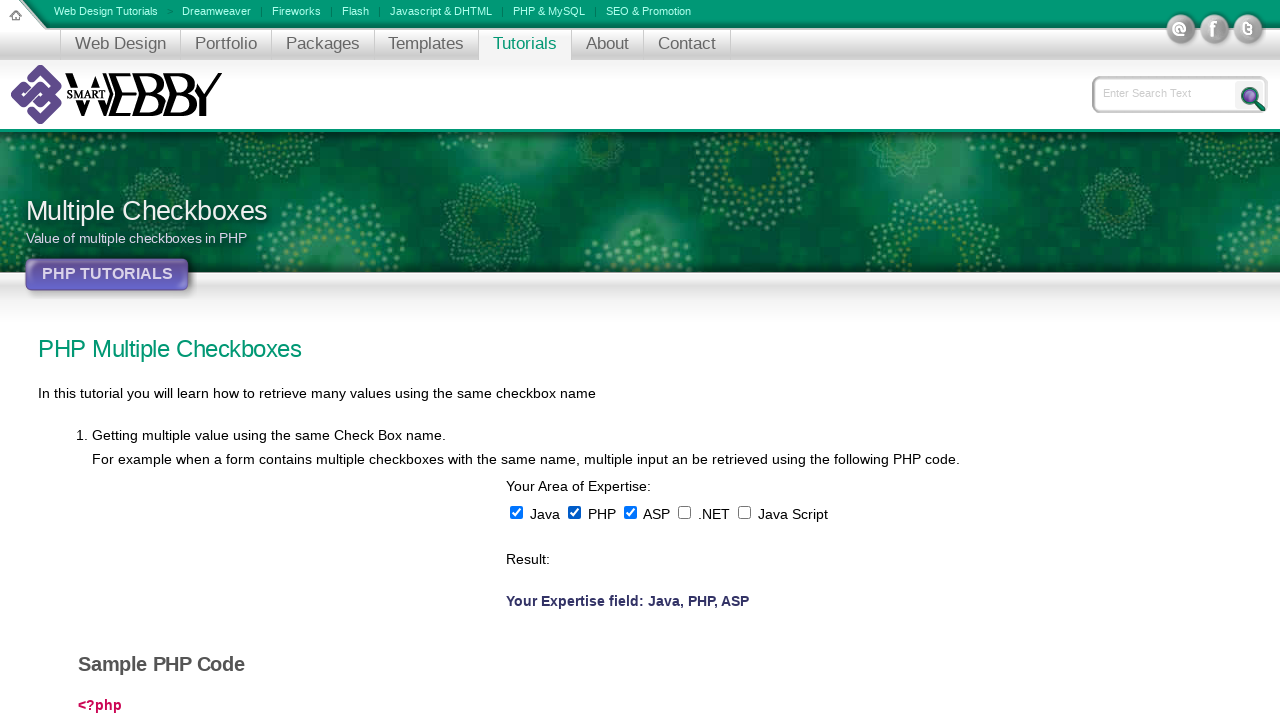

Waited 500ms after unchecking checkbox 1
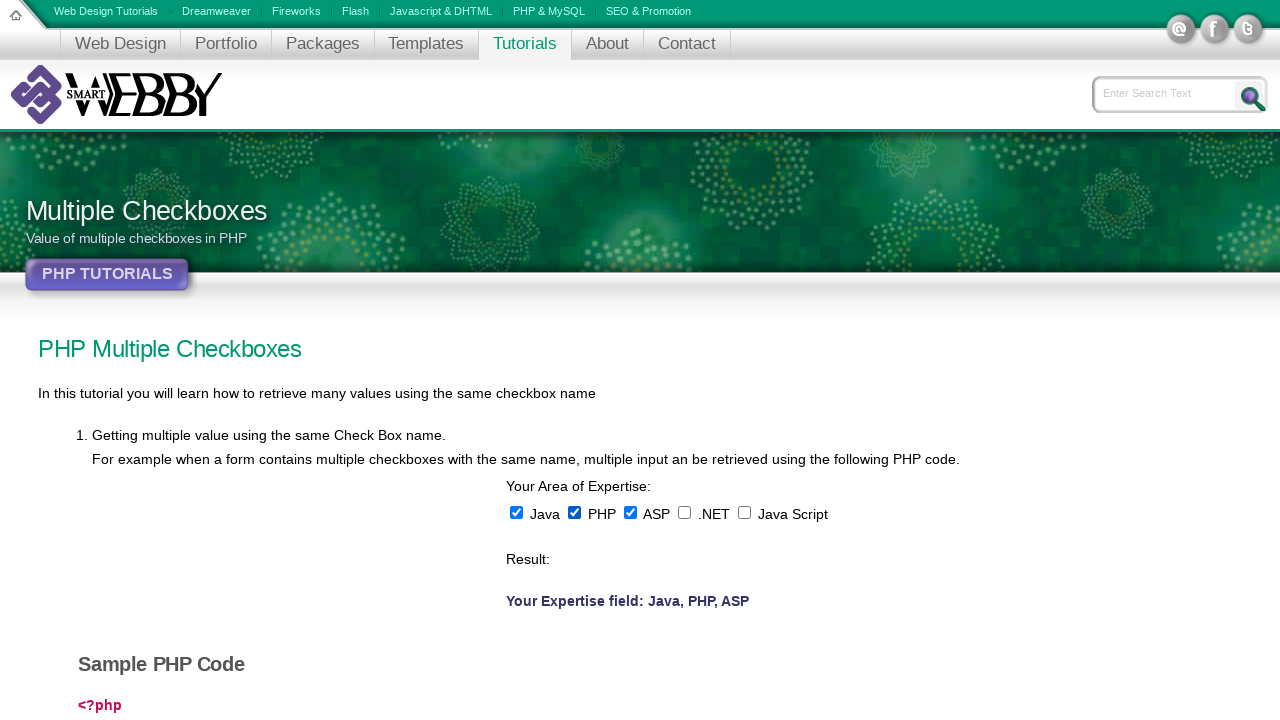

Clicked checkbox 2 to check it at (630, 512) on input[type='checkbox'] >> nth=2
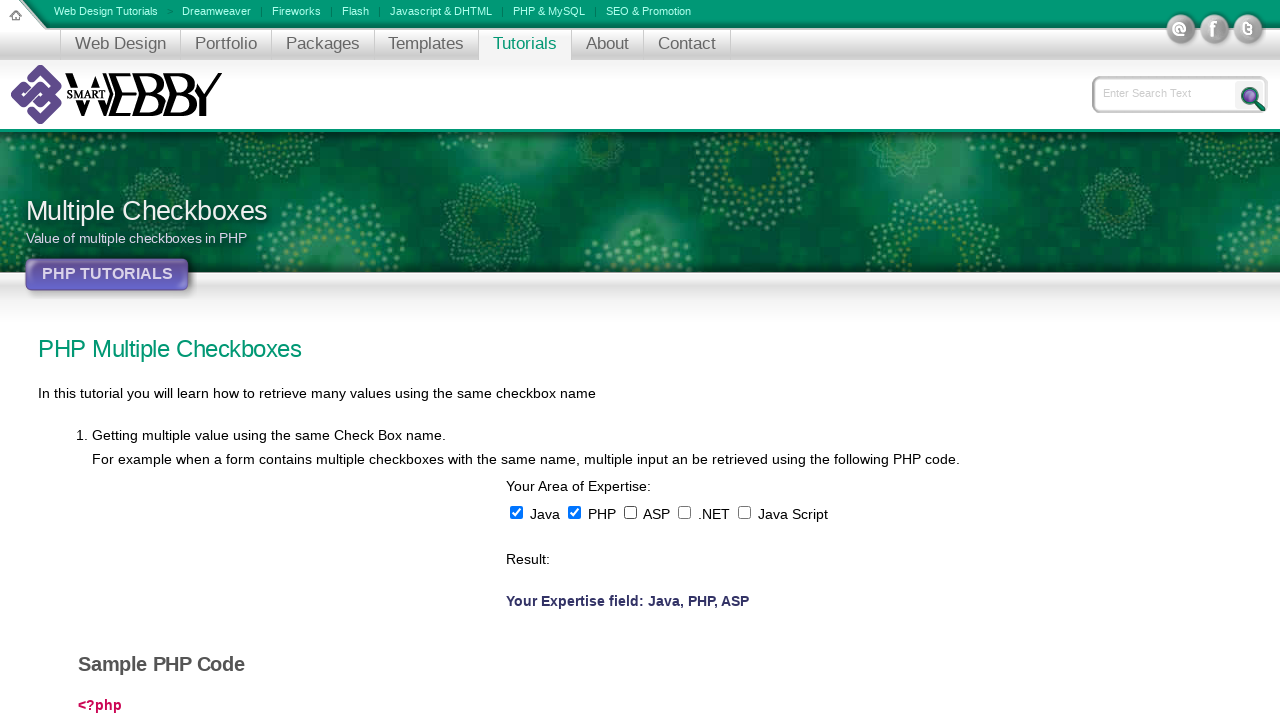

Waited 500ms after checking checkbox 2
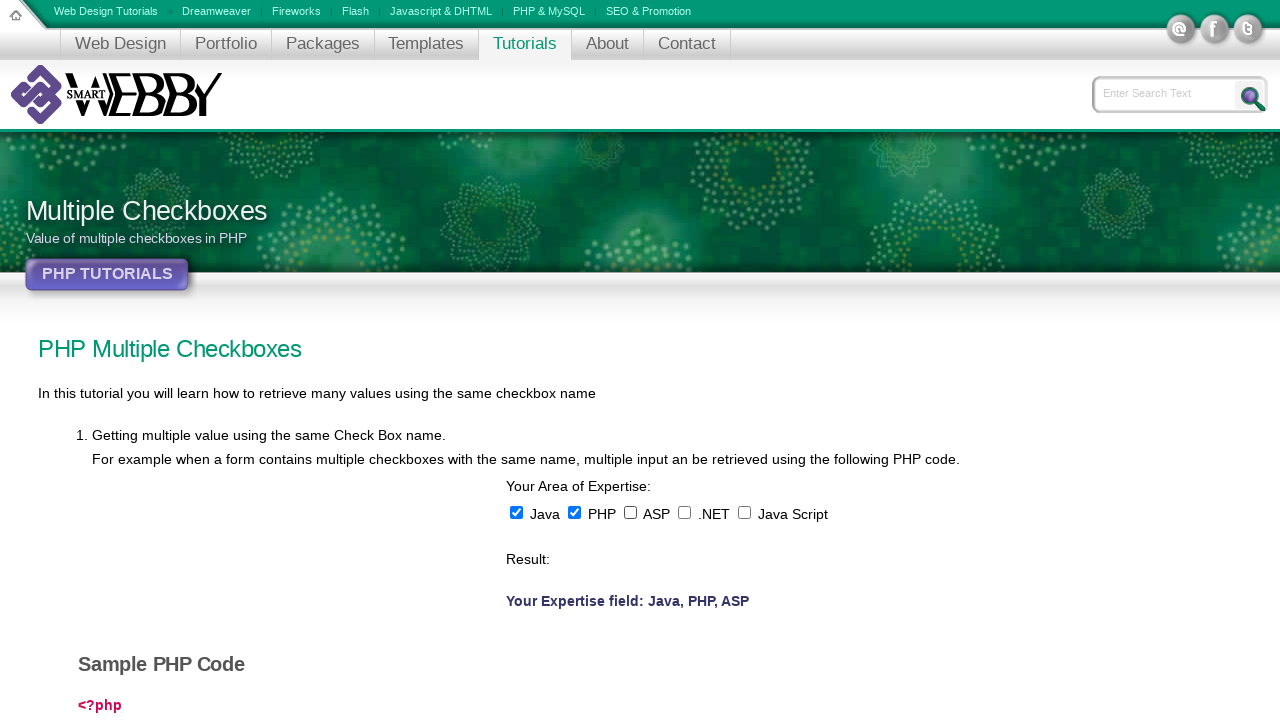

Clicked checkbox 2 to uncheck it at (630, 512) on input[type='checkbox'] >> nth=2
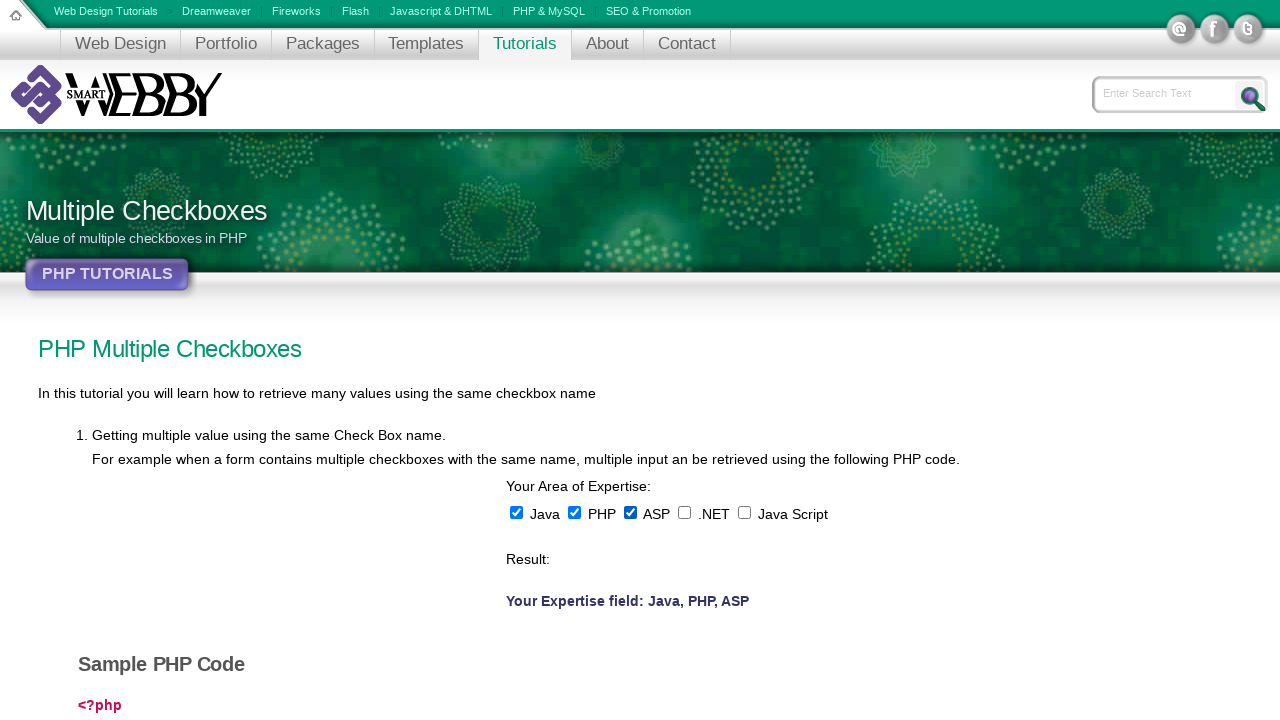

Waited 500ms after unchecking checkbox 2
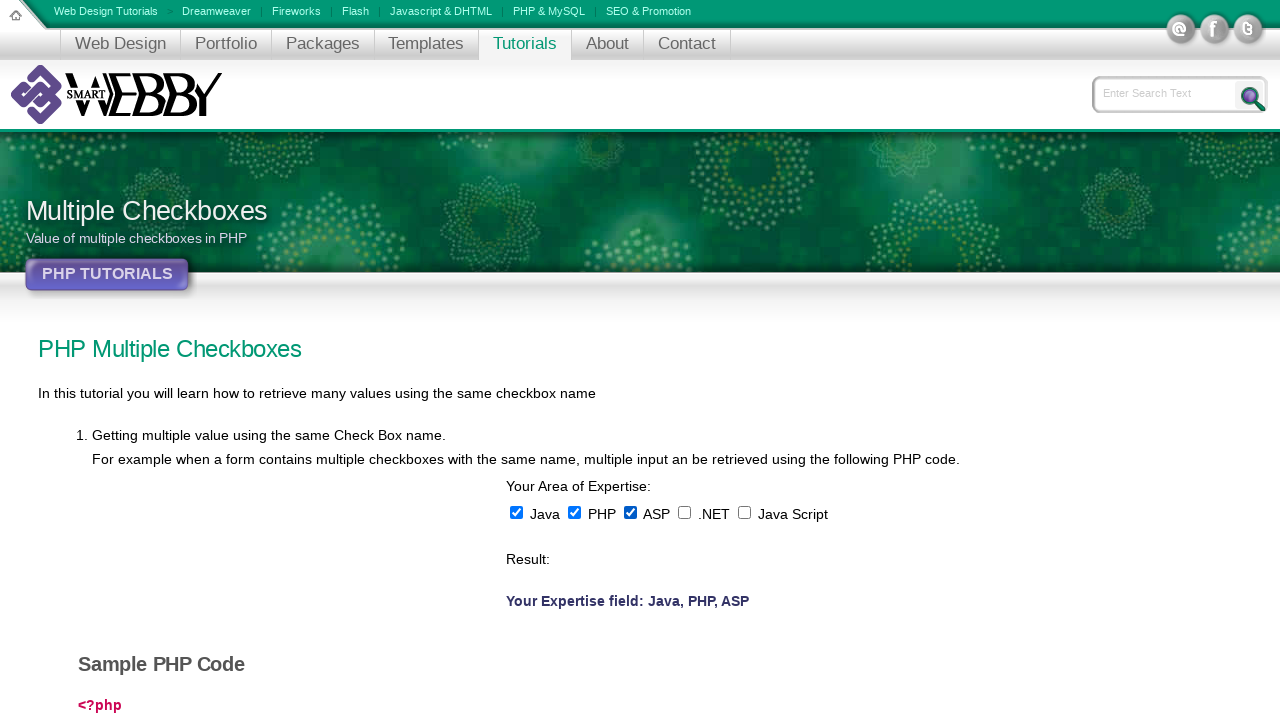

Clicked checkbox 3 to check it at (684, 512) on input[type='checkbox'] >> nth=3
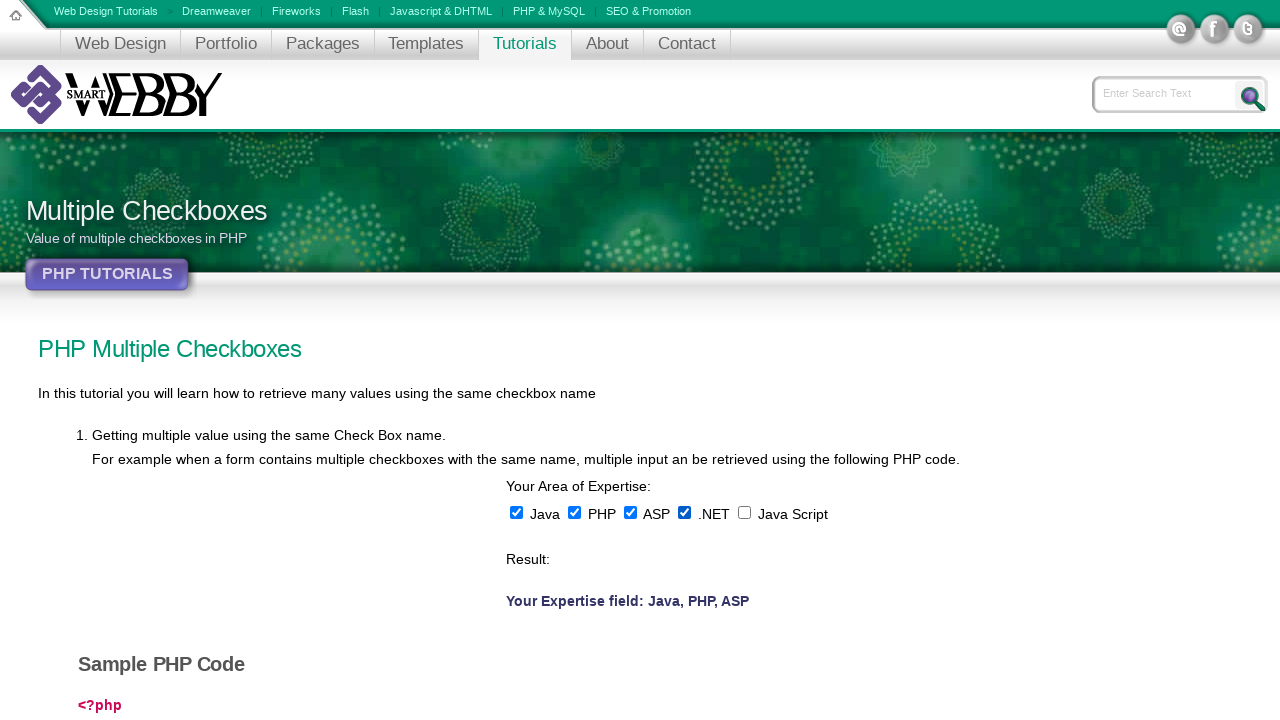

Waited 500ms after checking checkbox 3
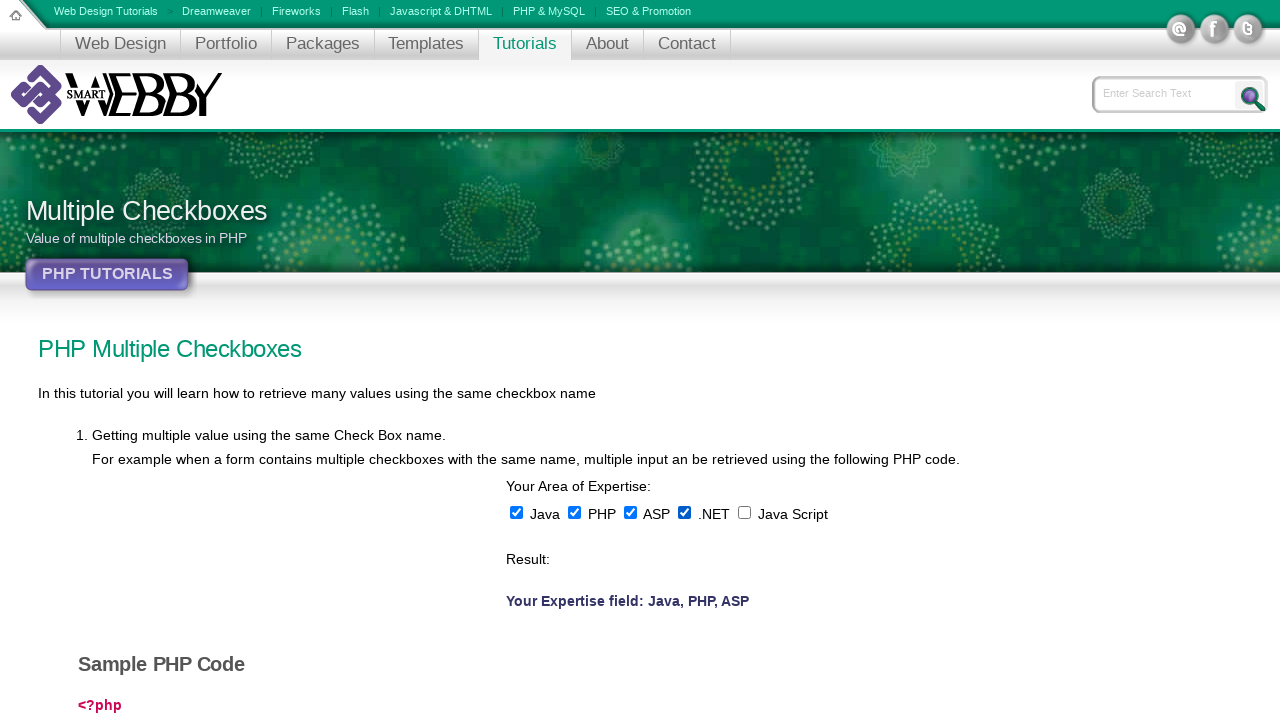

Clicked checkbox 3 to uncheck it at (684, 512) on input[type='checkbox'] >> nth=3
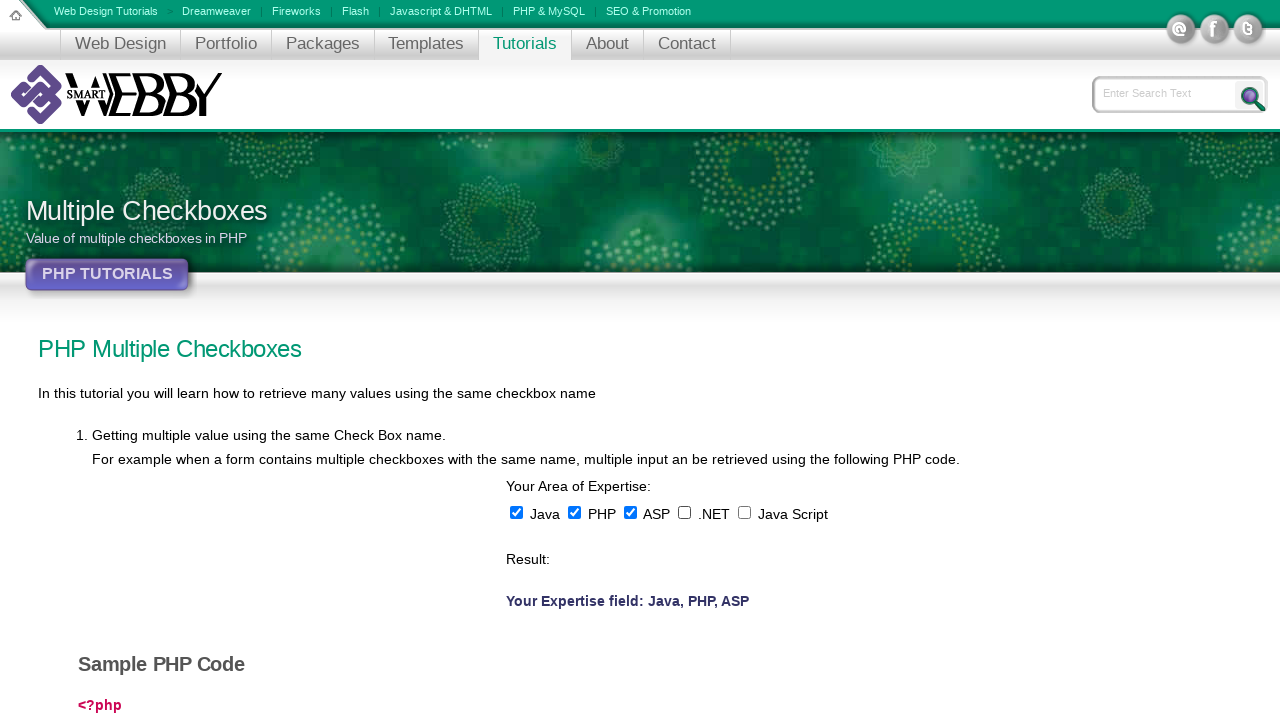

Waited 500ms after unchecking checkbox 3
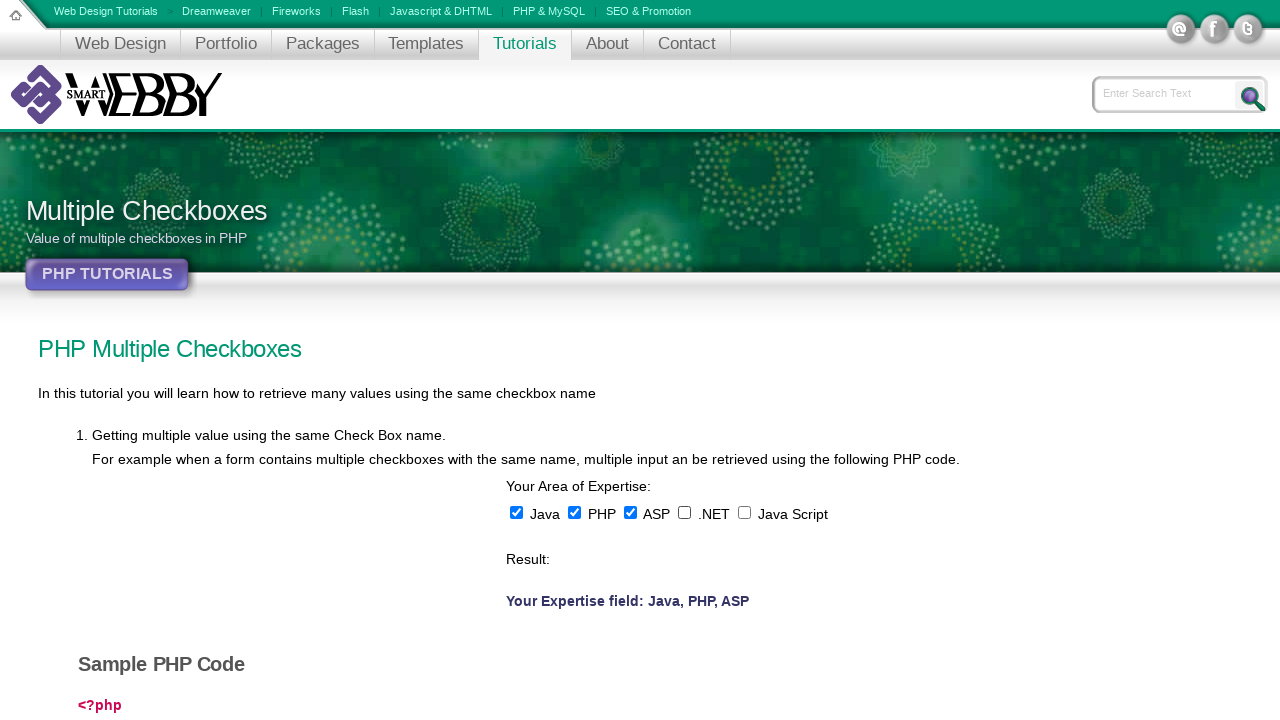

Clicked checkbox 4 to check it at (744, 512) on input[type='checkbox'] >> nth=4
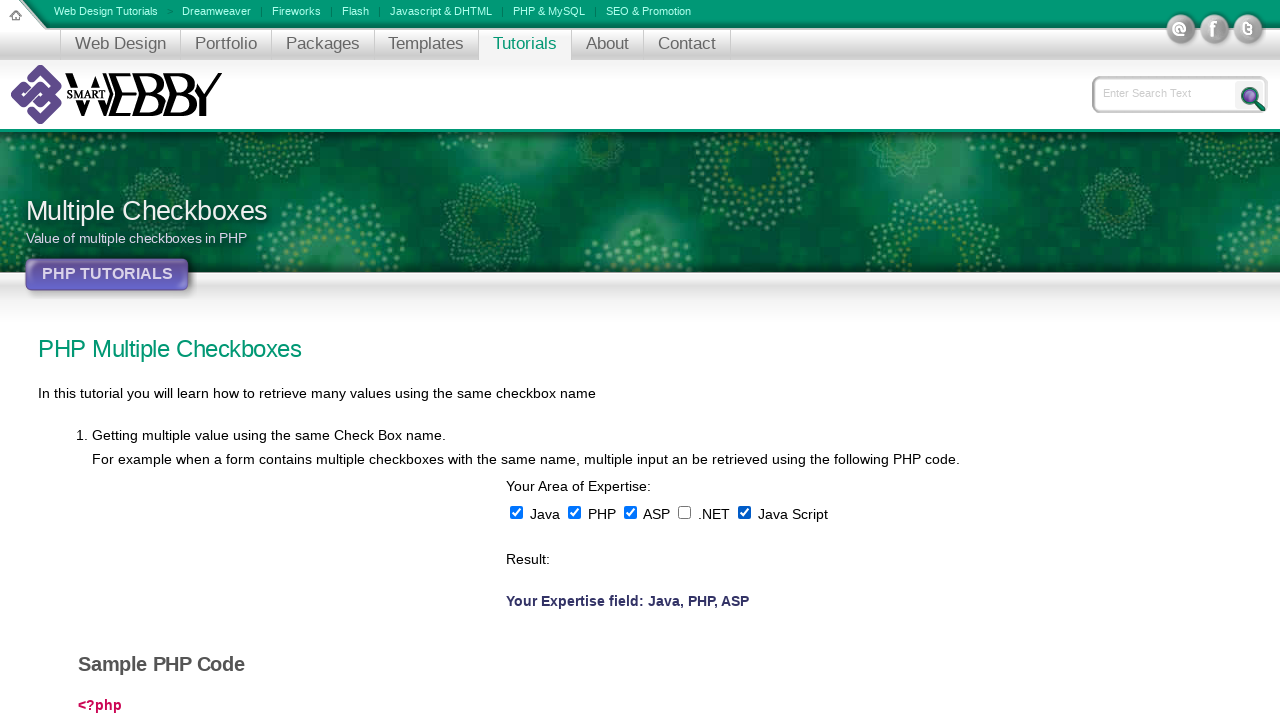

Waited 500ms after checking checkbox 4
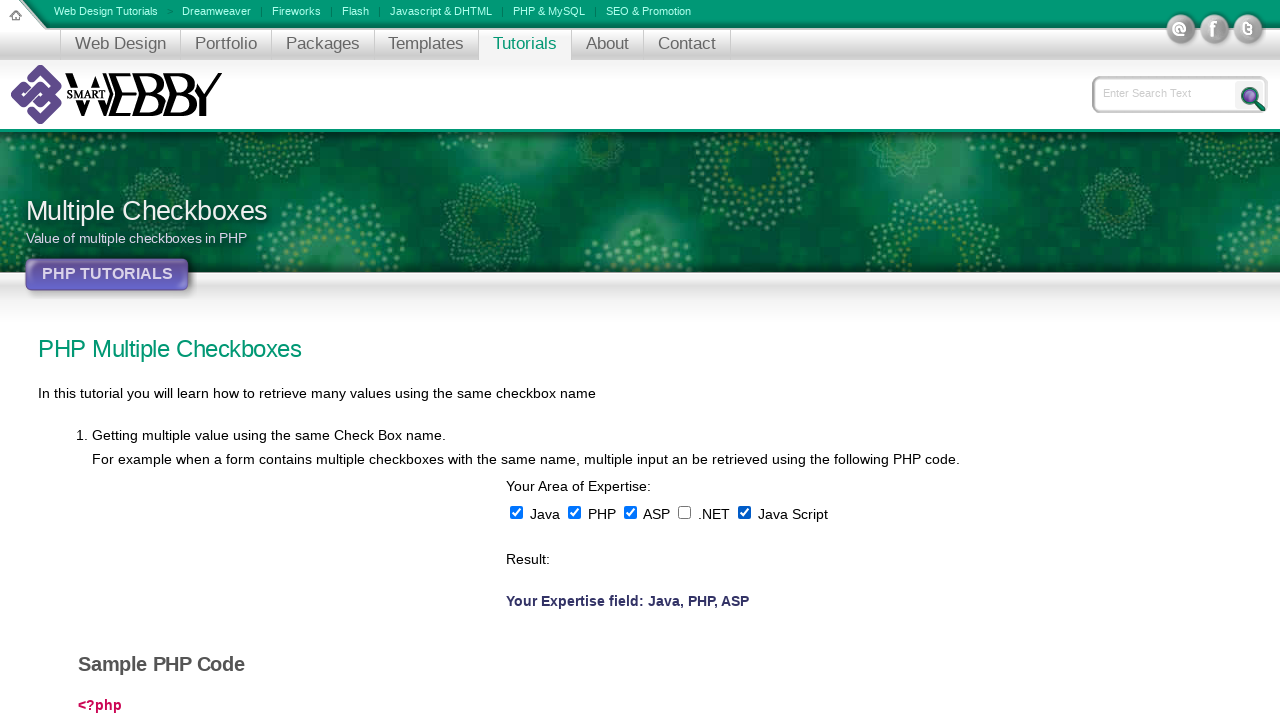

Clicked checkbox 4 to uncheck it at (744, 512) on input[type='checkbox'] >> nth=4
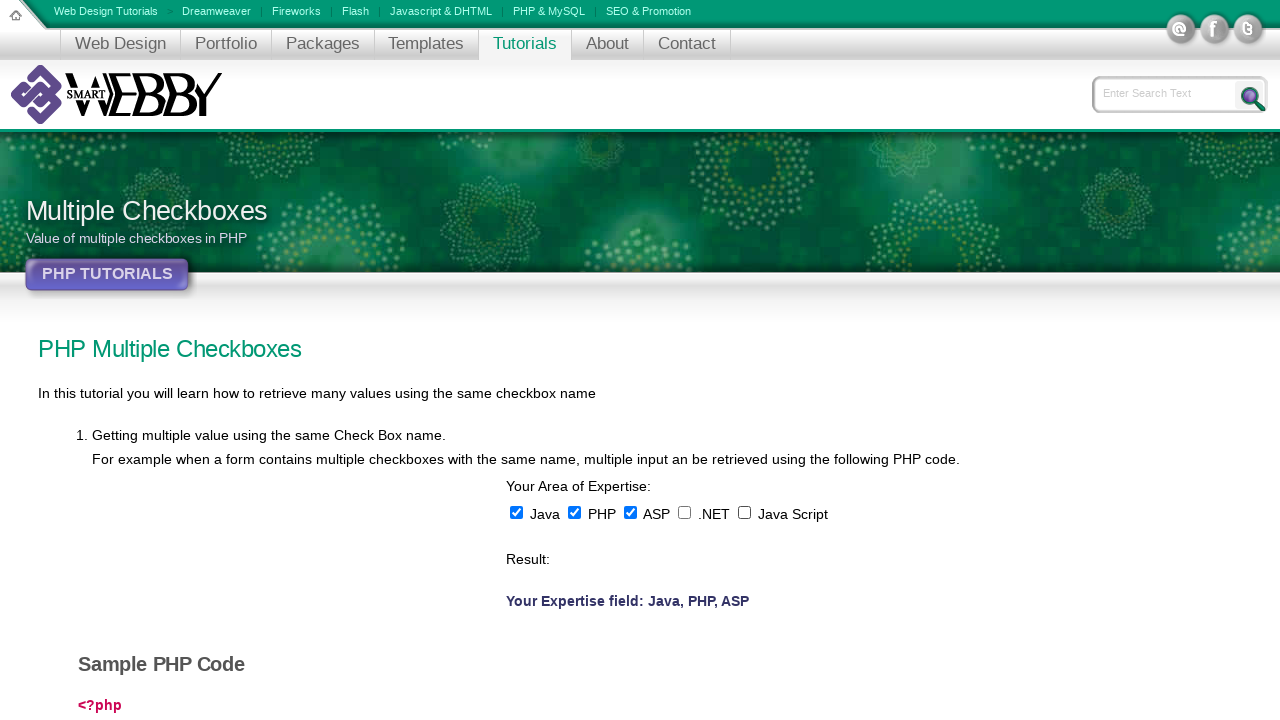

Waited 500ms after unchecking checkbox 4
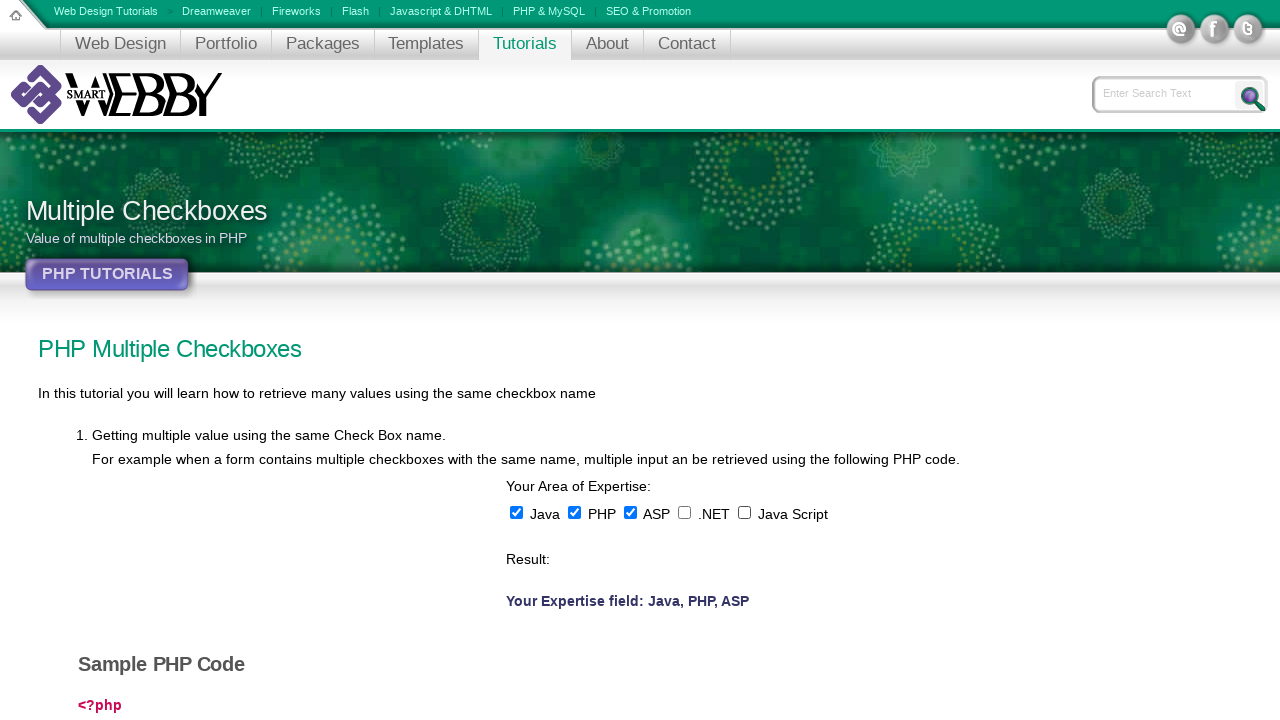

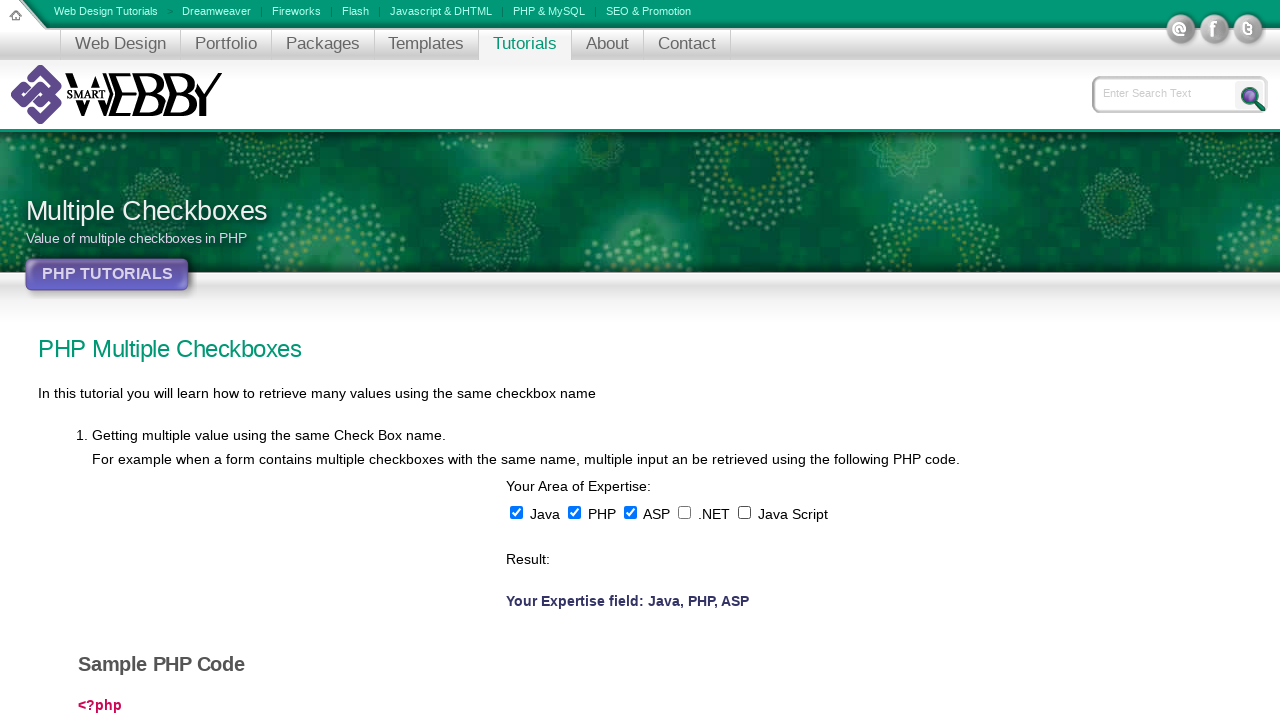